Navigates to a Bundesliga results page and repeatedly clicks the "load more" button to load all historical match results until no more results are available.

Starting URL: https://www.scoreboard.com/uk/football/germany/bundesliga/results/

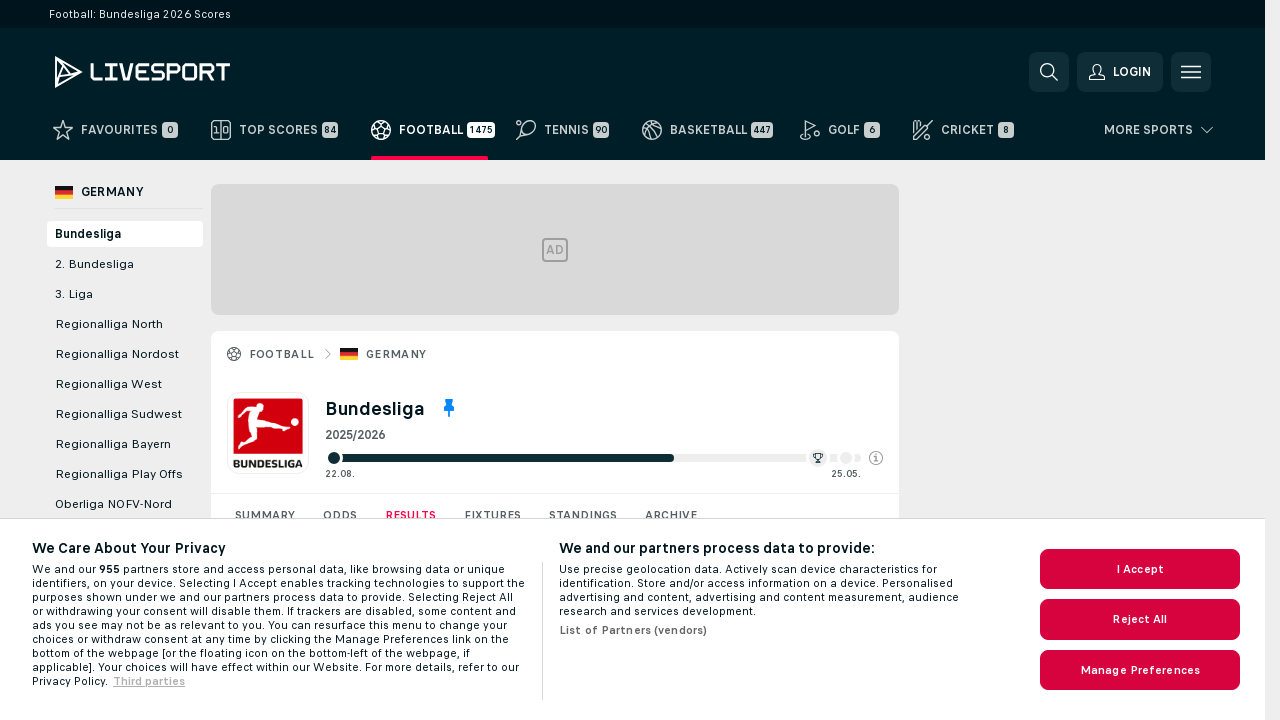

Navigated to Bundesliga results page
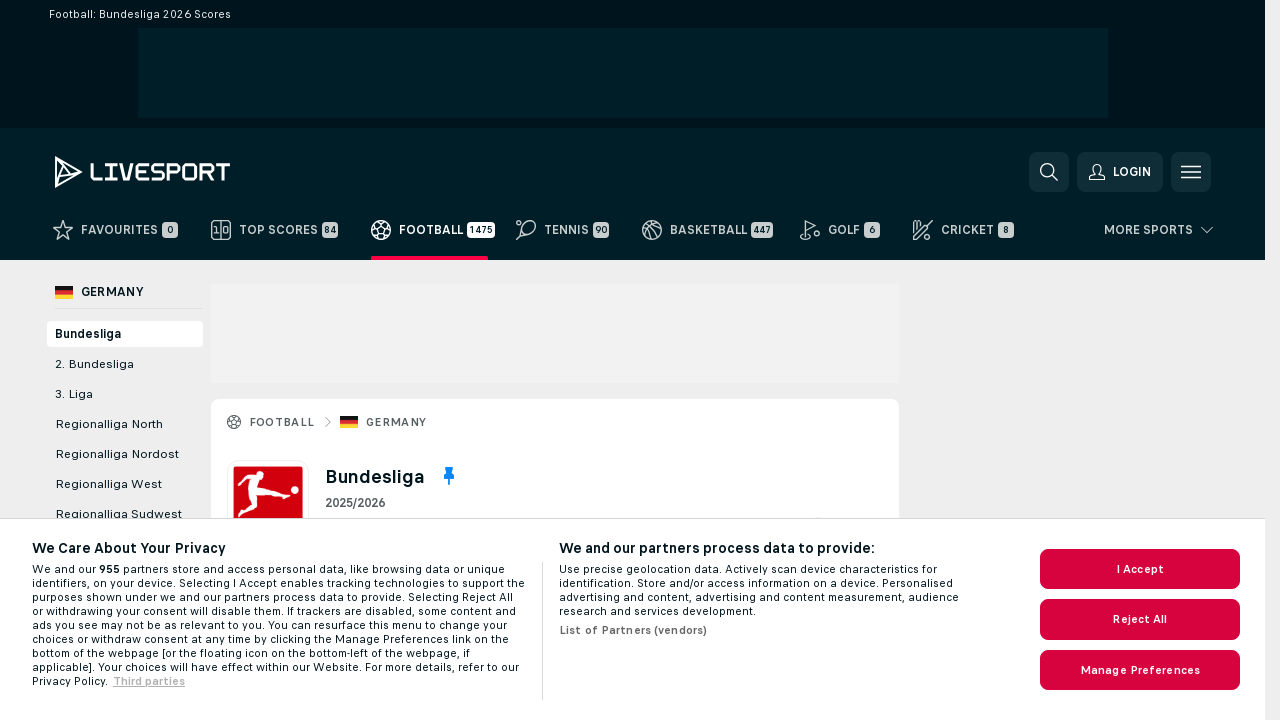

Load more button became visible
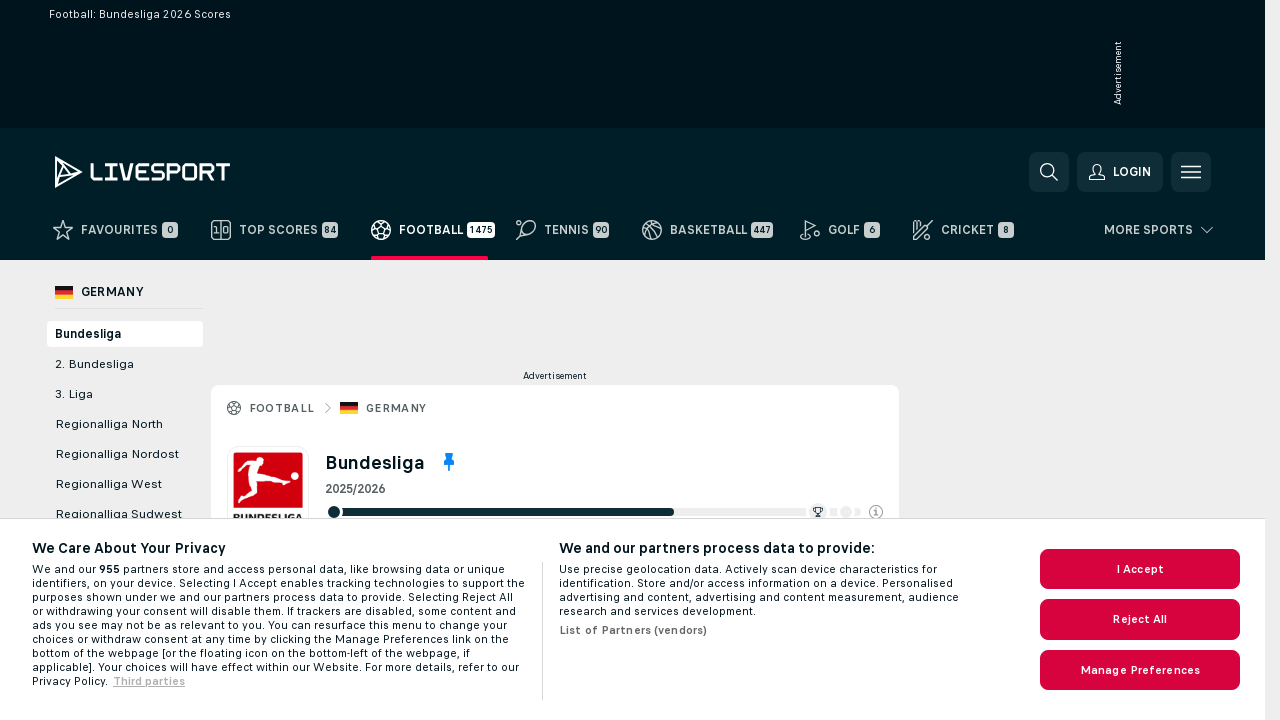

Clicked load more button to fetch additional match results at (554, 360) on xpath=//*[@id="live-table"]/div[1]/div/div/a
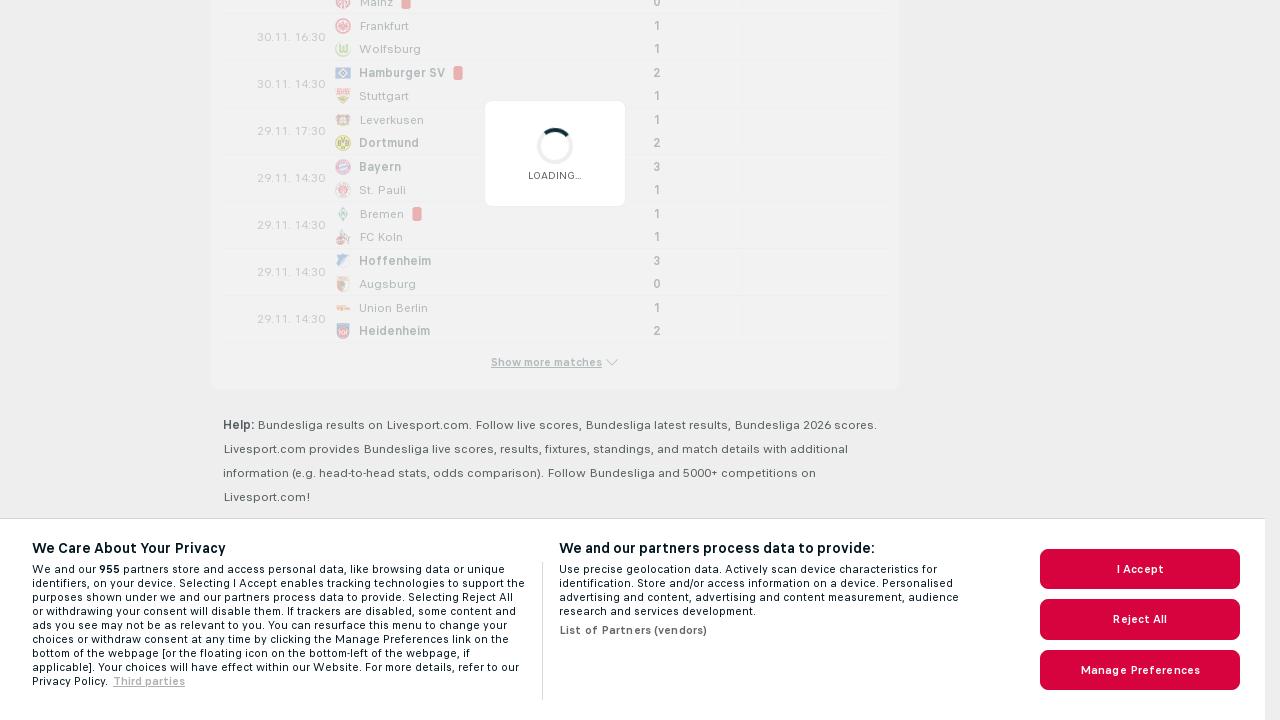

Waited 500ms for new results to load
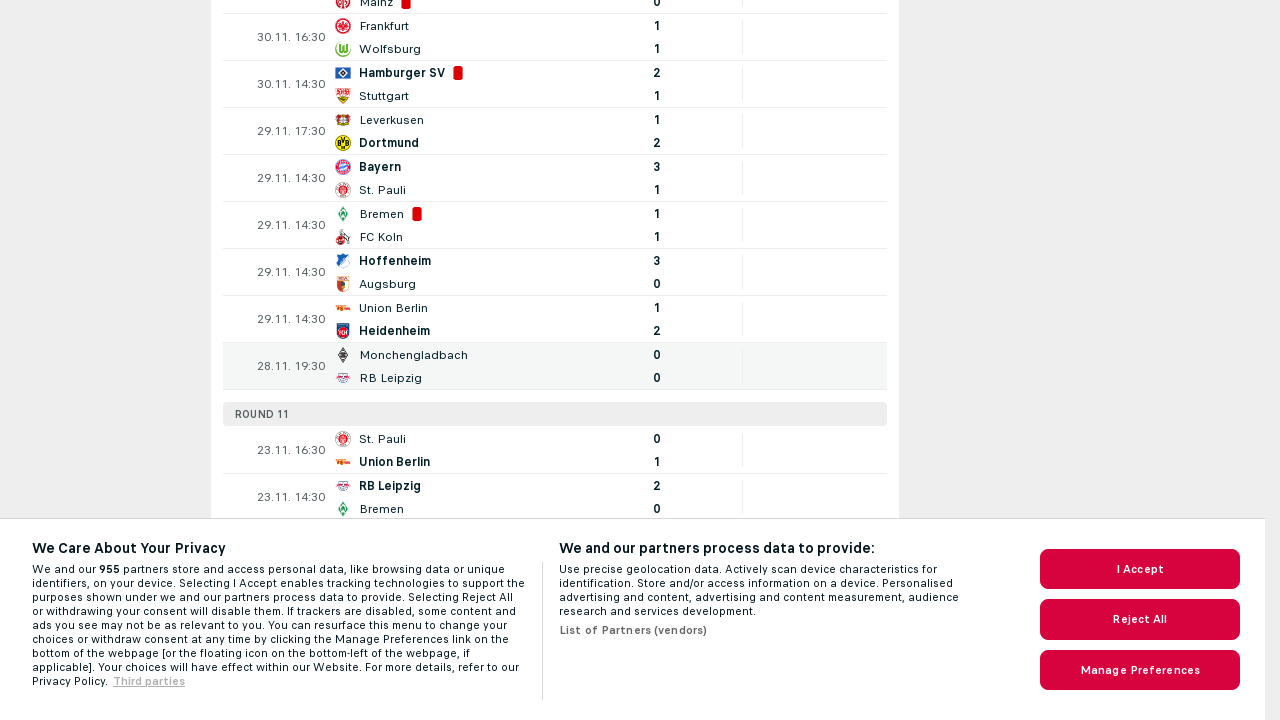

Load more button became visible
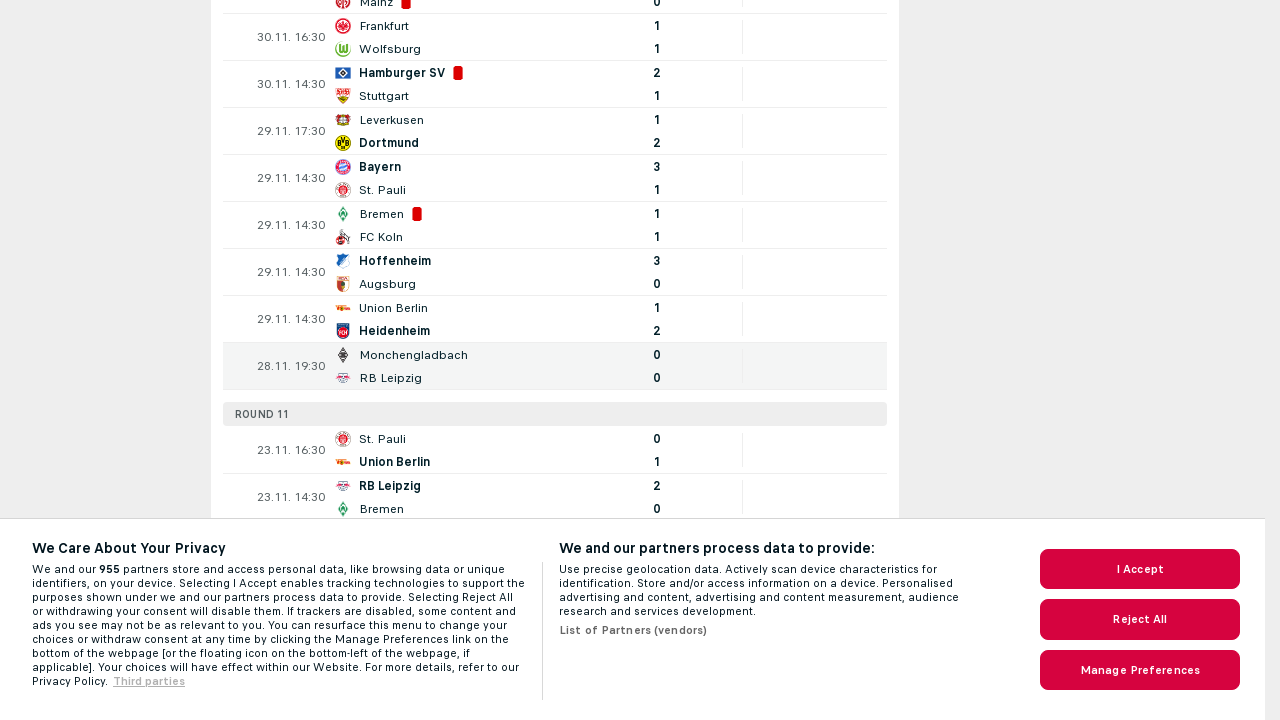

Clicked load more button to fetch additional match results at (554, 360) on xpath=//*[@id="live-table"]/div[1]/div/div/a
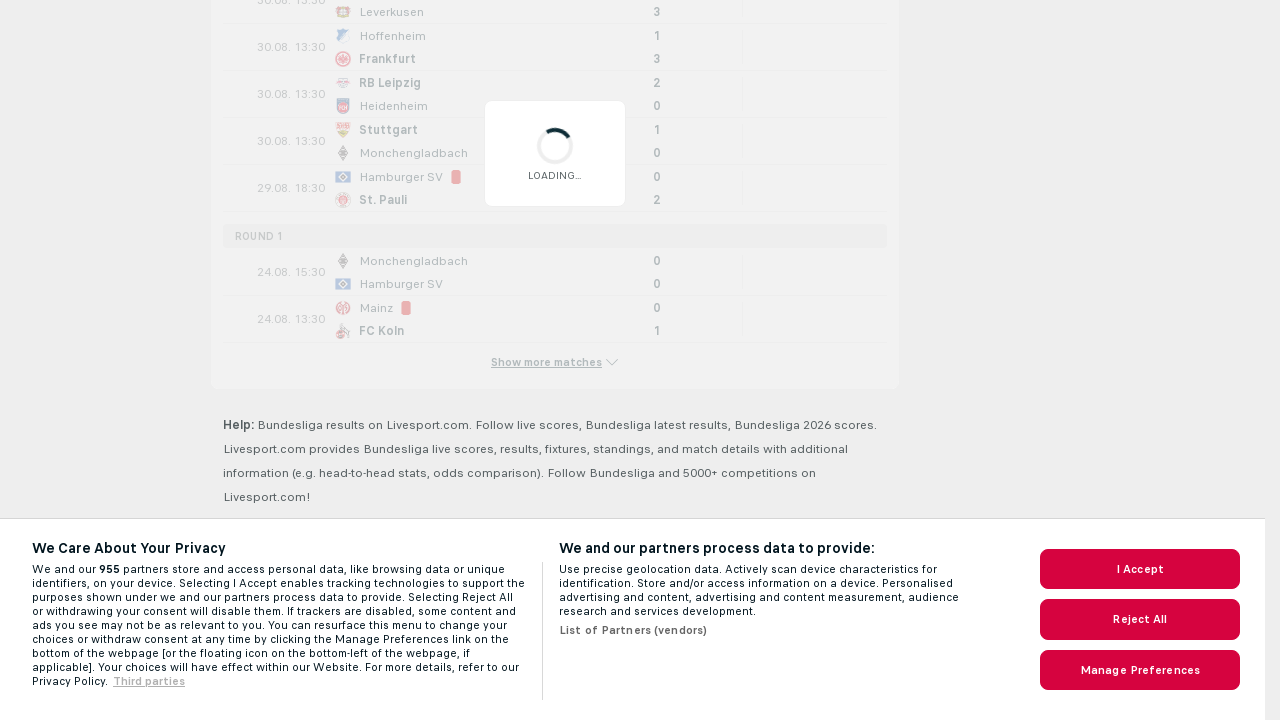

Waited 500ms for new results to load
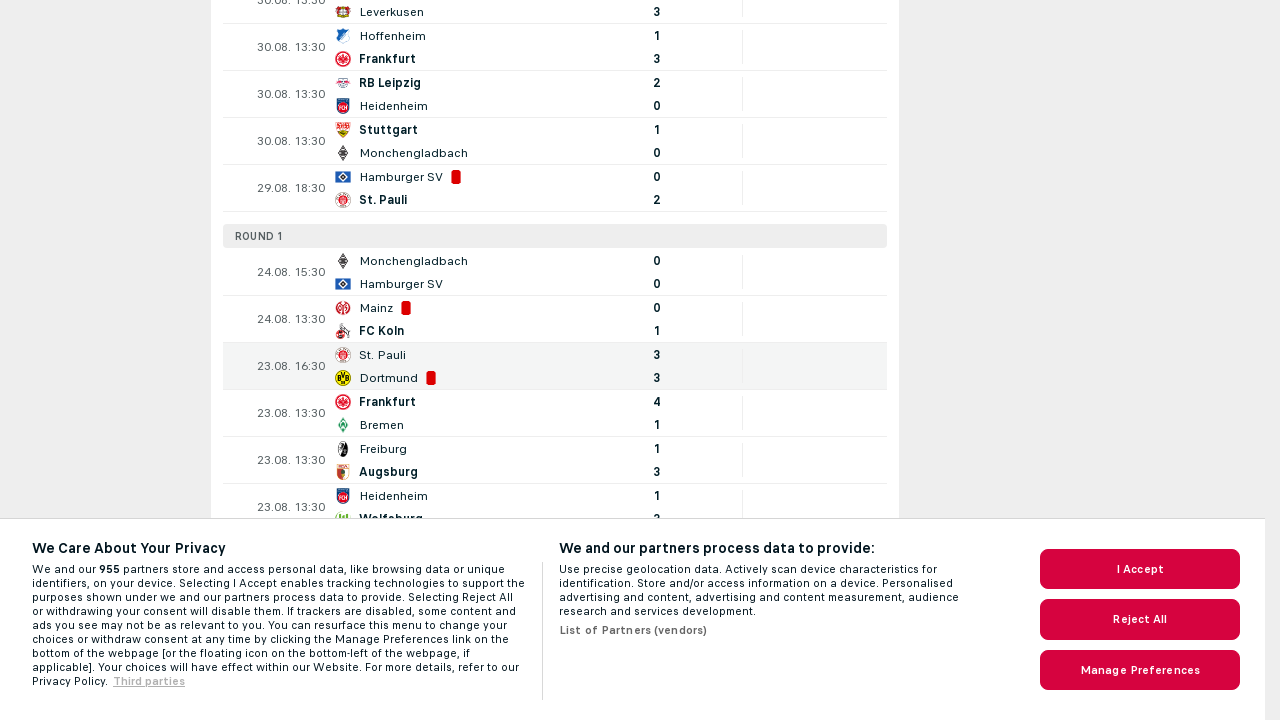

Load more button no longer available, all historical results have been loaded
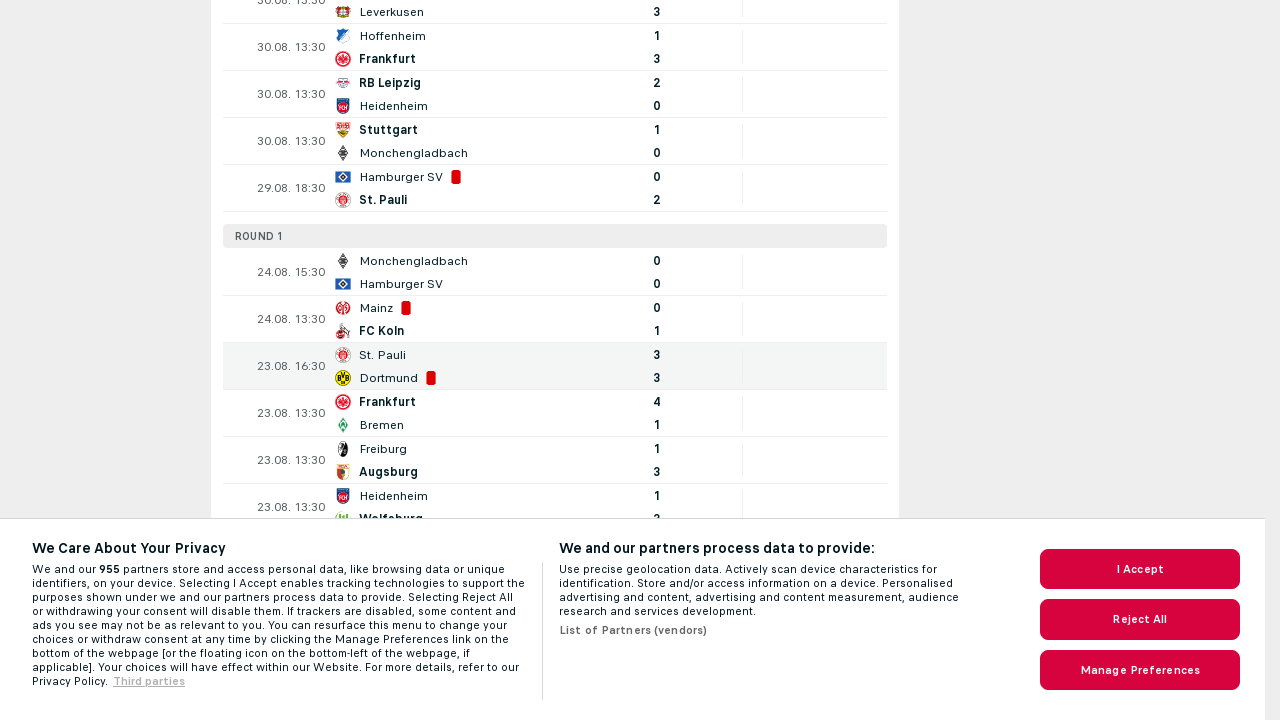

Verified that match results are displayed on the page
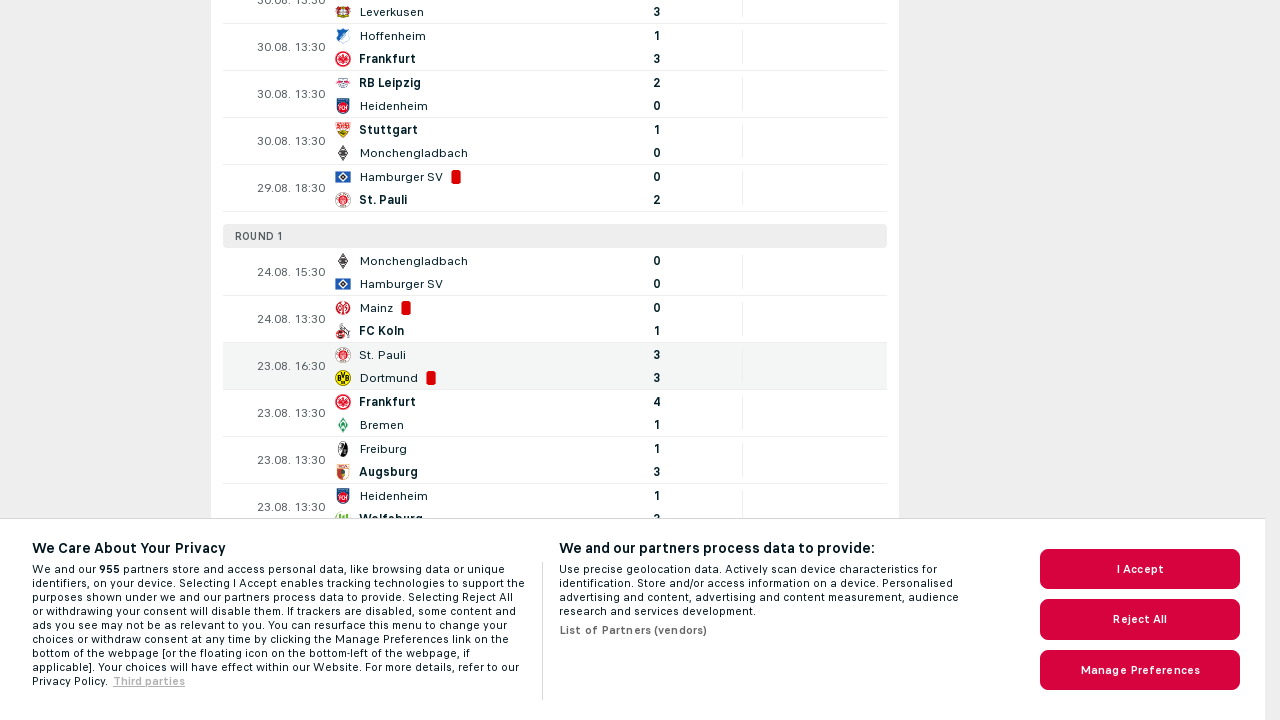

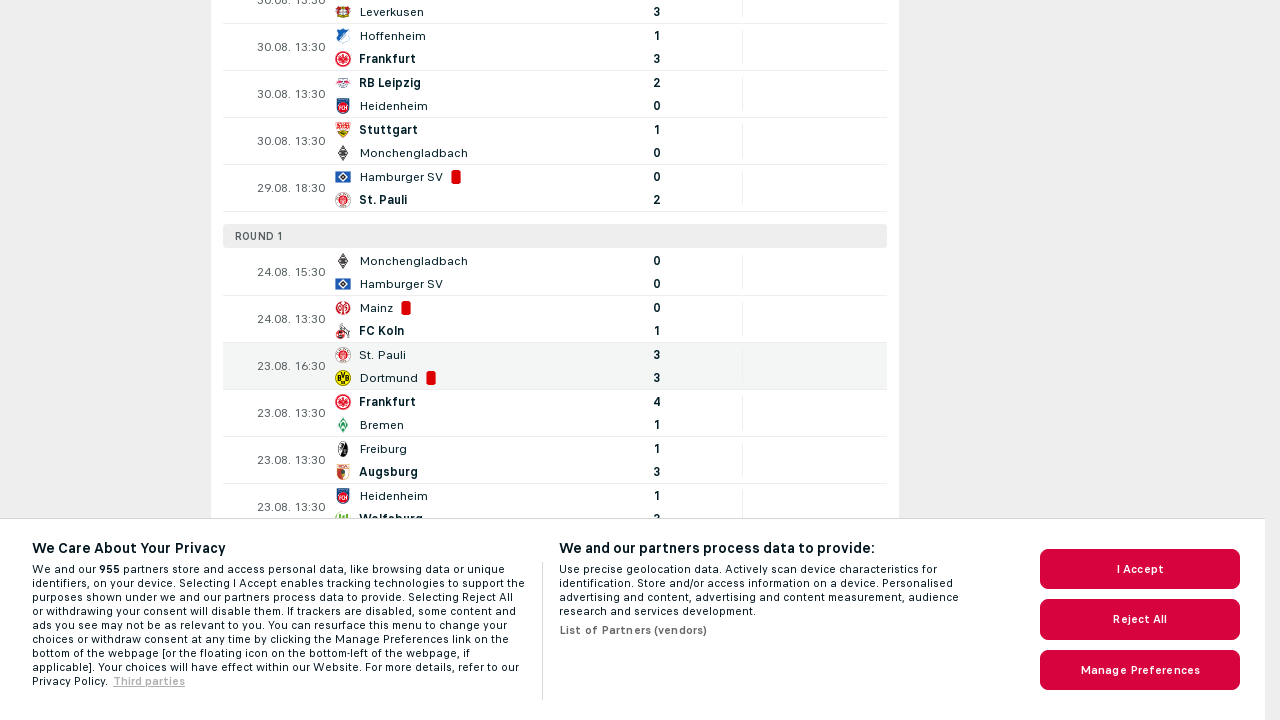